Demonstrates various Selenium locator types by interacting with checkboxes and radio buttons on a practice automation page, clicking different elements using id, name, and className locators.

Starting URL: https://rahulshettyacademy.com/AutomationPractice/

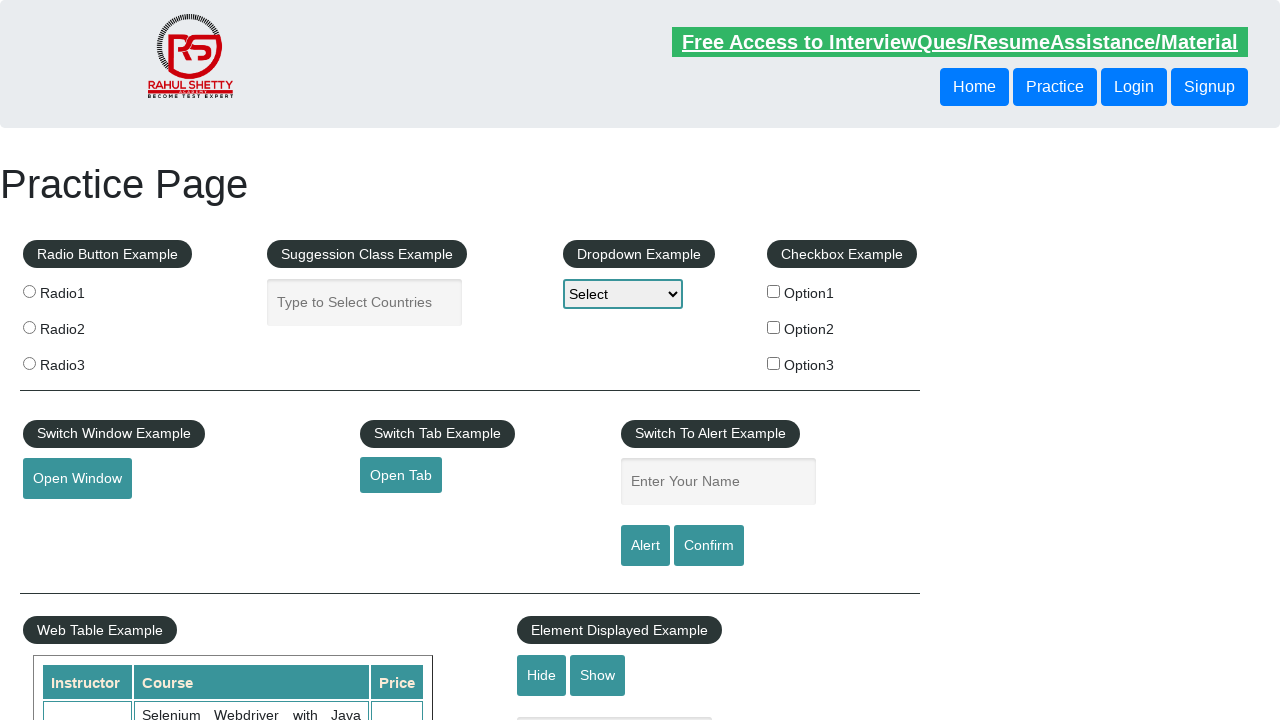

Clicked first checkbox using id locator 'checkBoxOption1' at (774, 291) on #checkBoxOption1
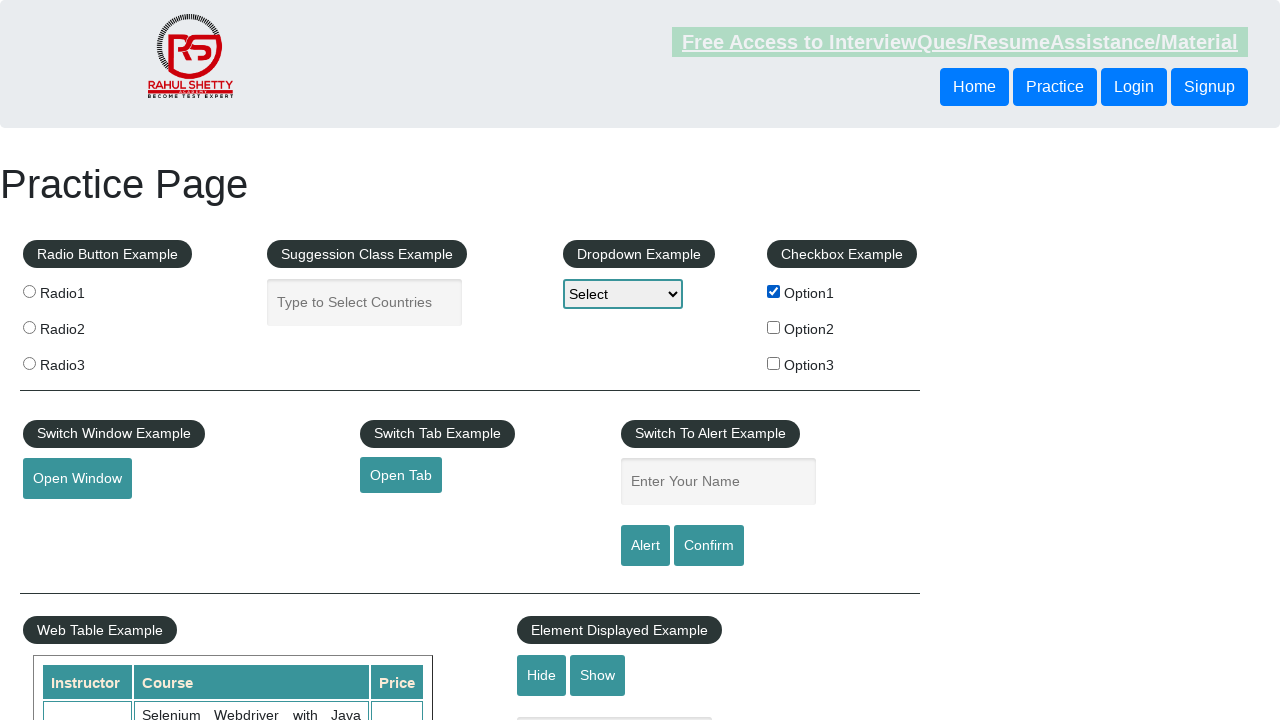

Clicked second checkbox using name locator 'checkBoxOption2' at (774, 327) on [name='checkBoxOption2']
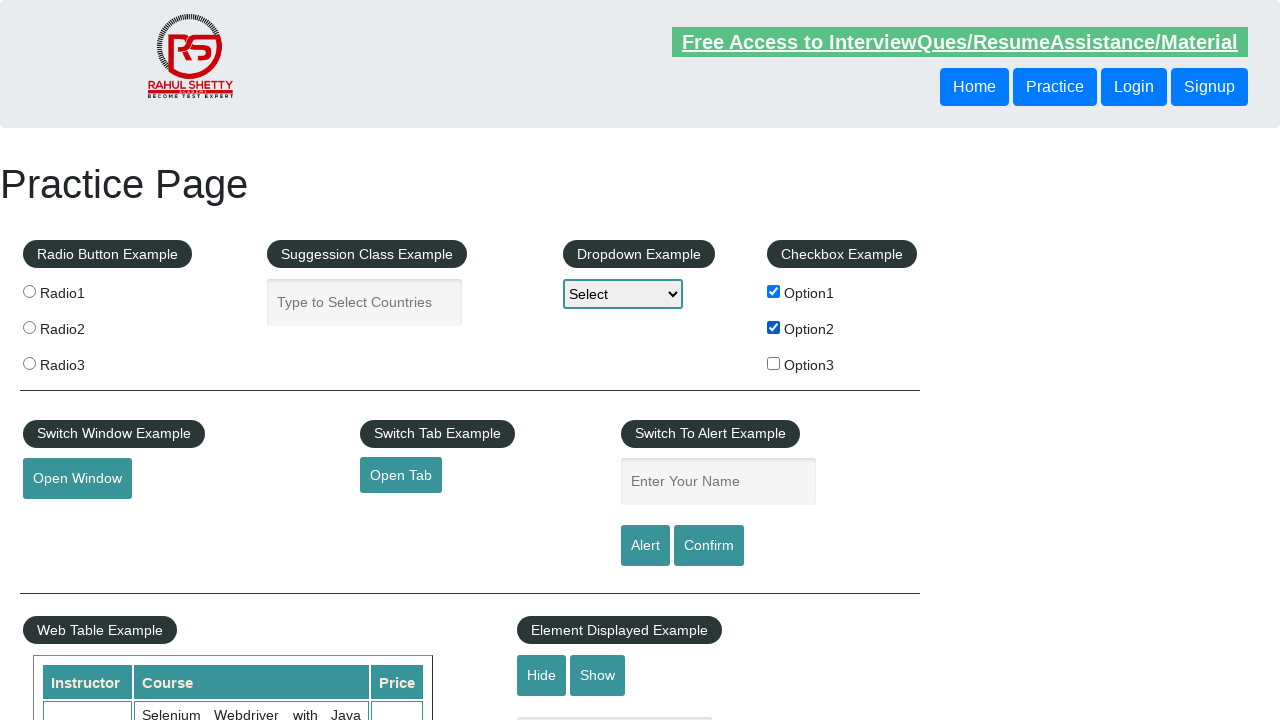

Located all radio buttons using className locator 'radioButton'
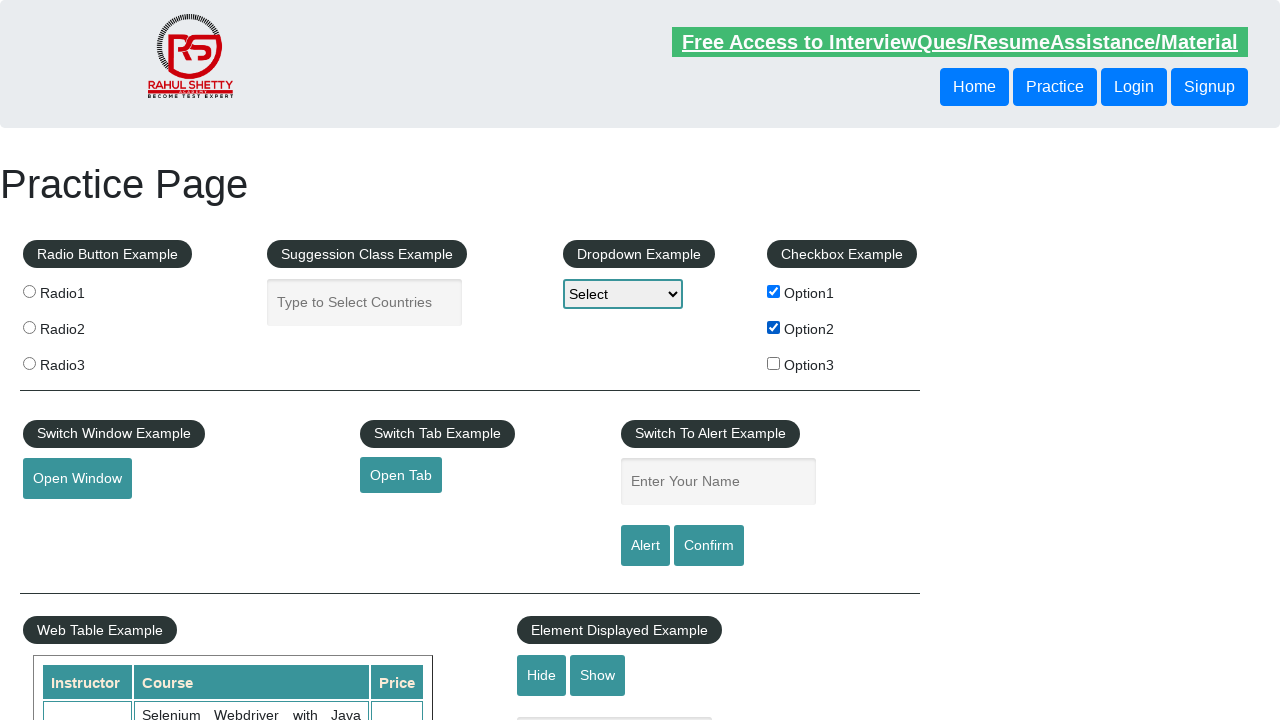

Clicked second radio button (index 1) using className locator at (29, 327) on .radioButton >> nth=1
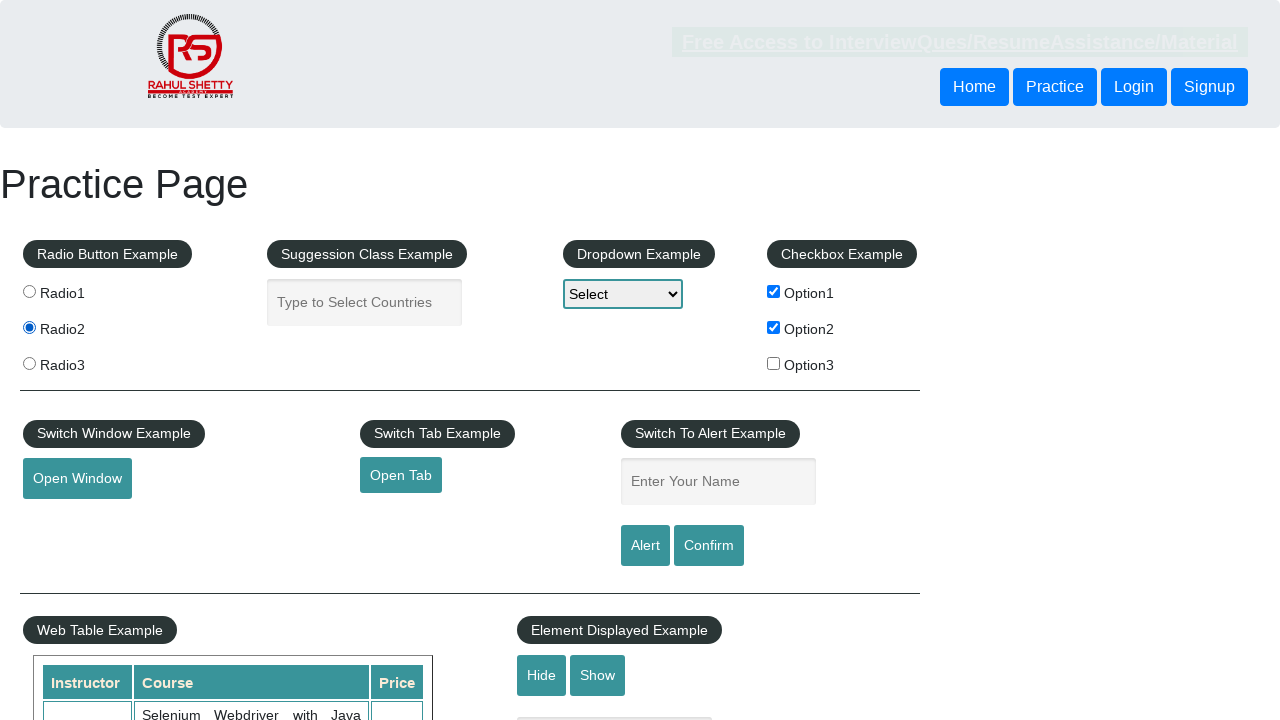

Navigated back to previous page
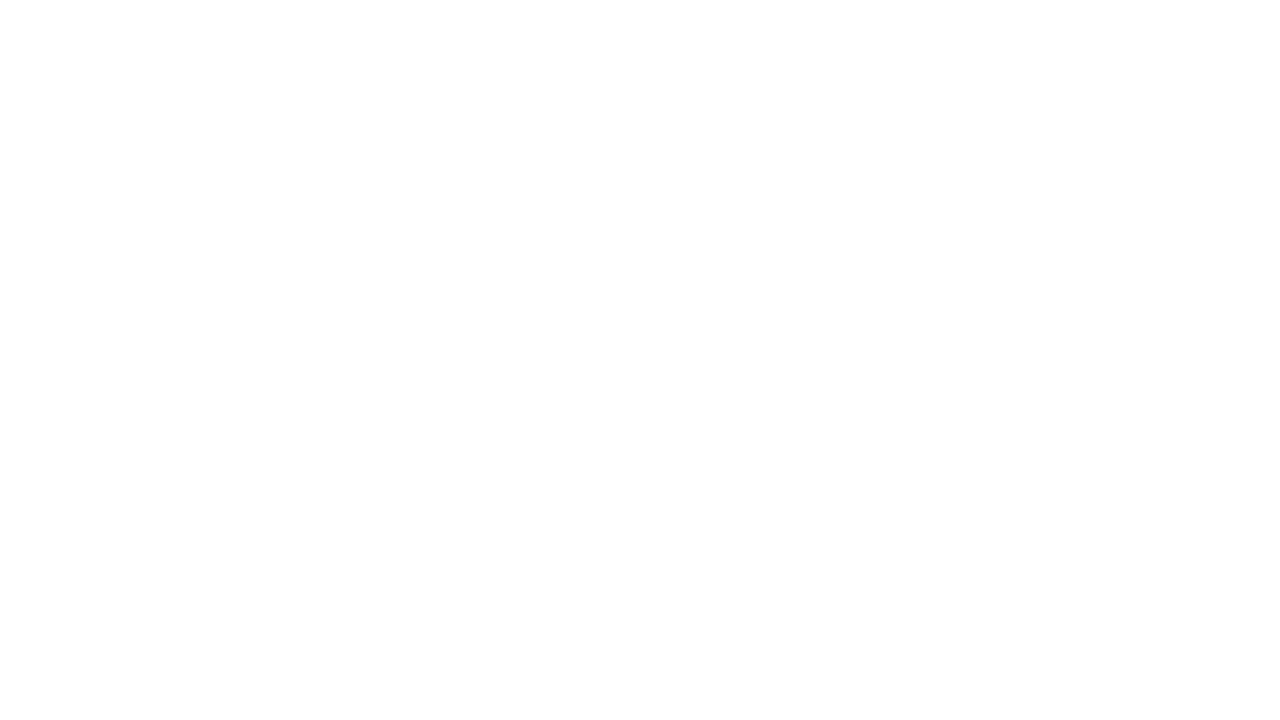

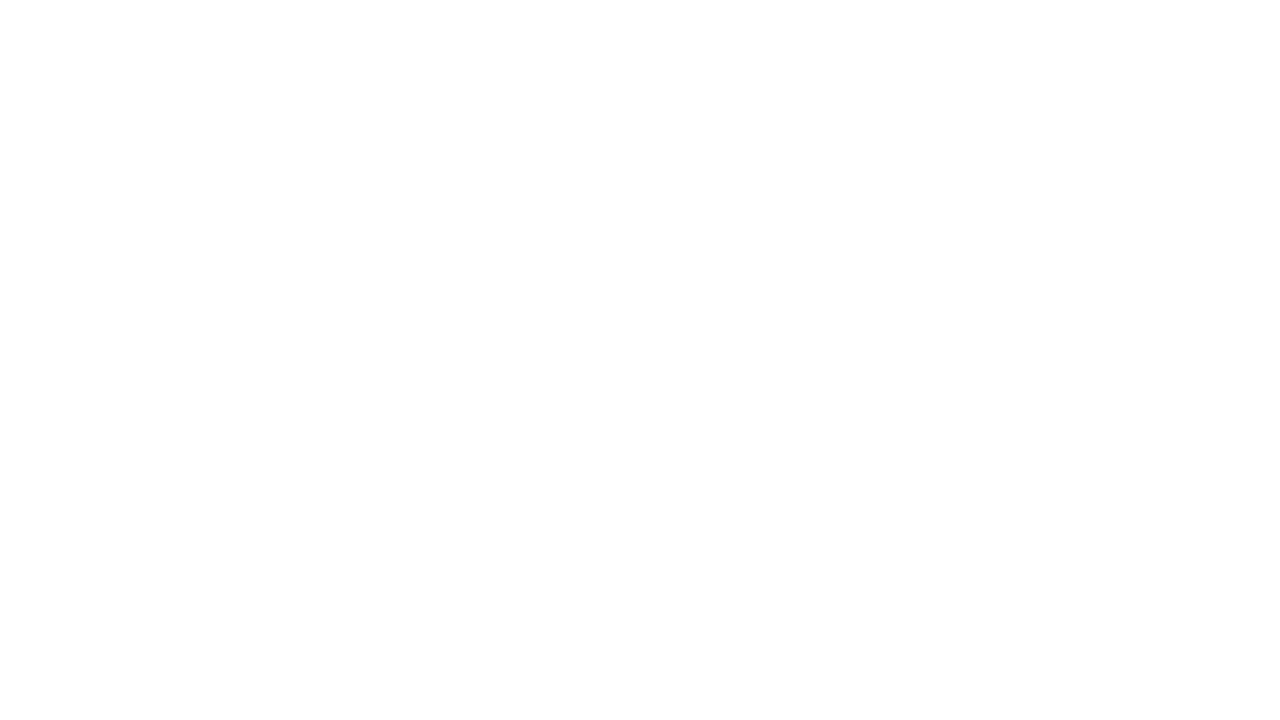